Tests alert/confirm dialog handling by clicking a confirm button and accepting the alert

Starting URL: https://rahulshettyacademy.com/AutomationPractice/

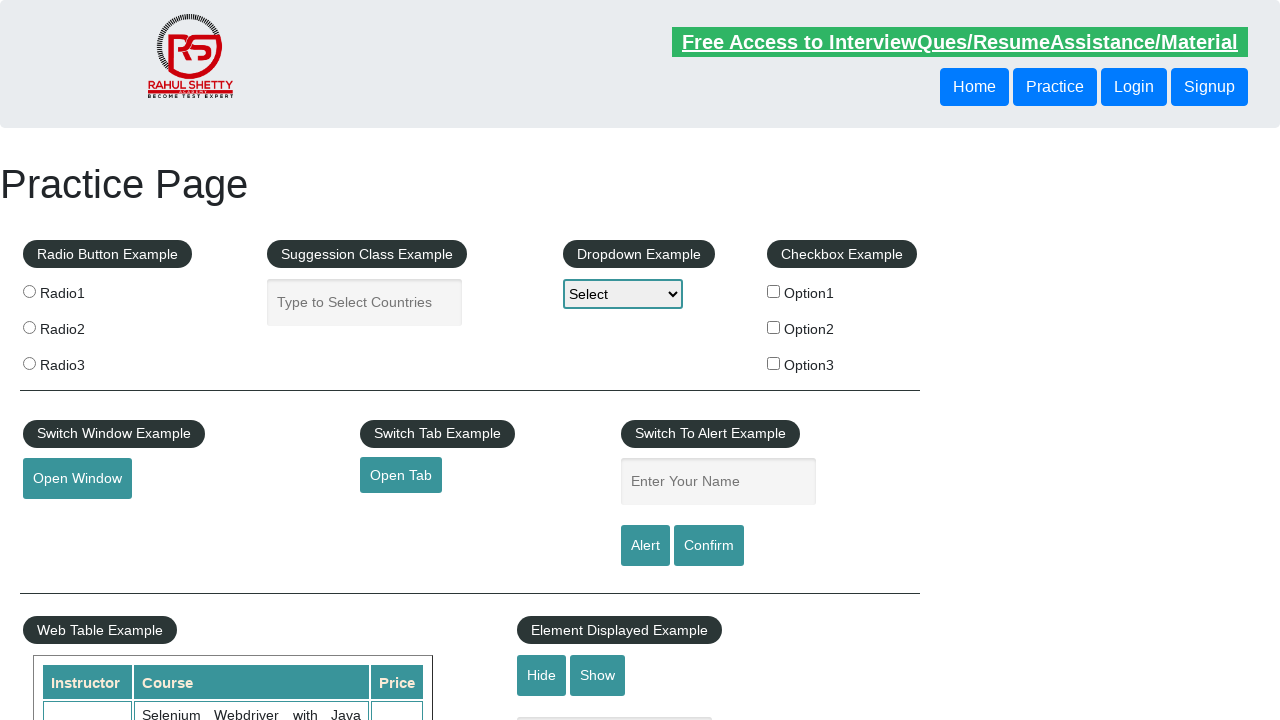

Set up alert/dialog handler to automatically accept dialogs
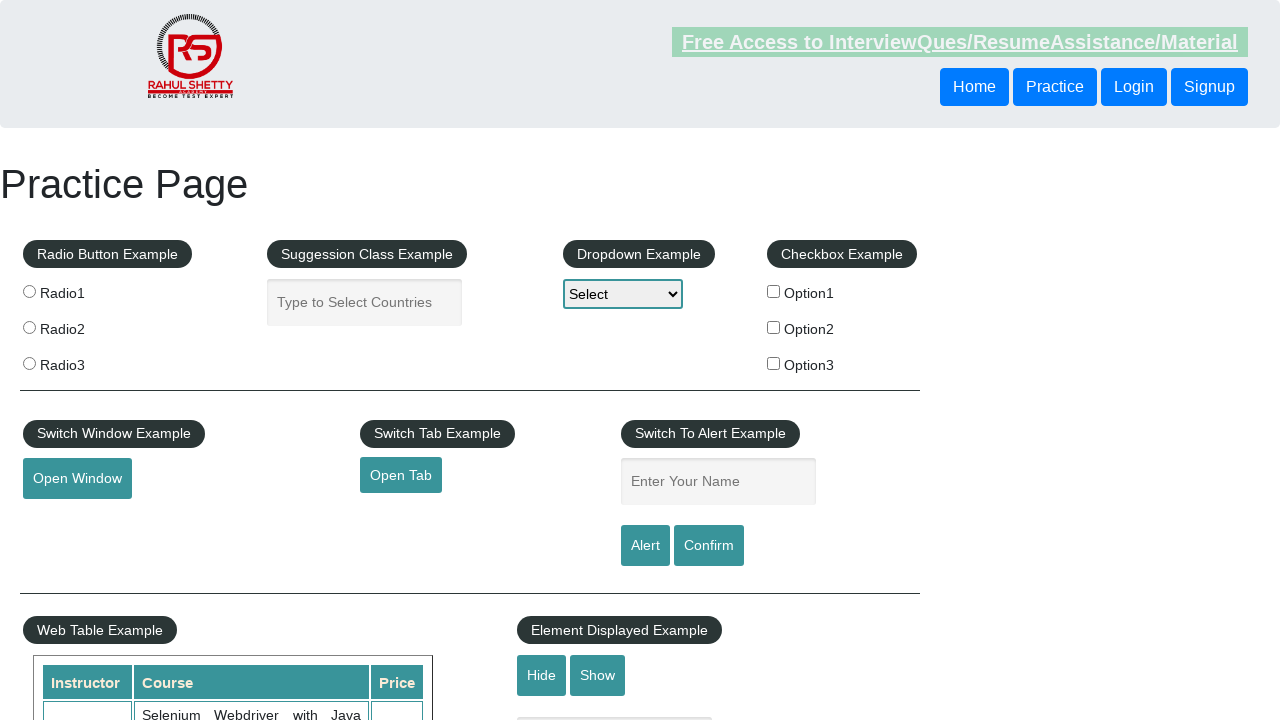

Clicked the confirm button to trigger alert dialog at (709, 546) on [id="confirmbtn"]
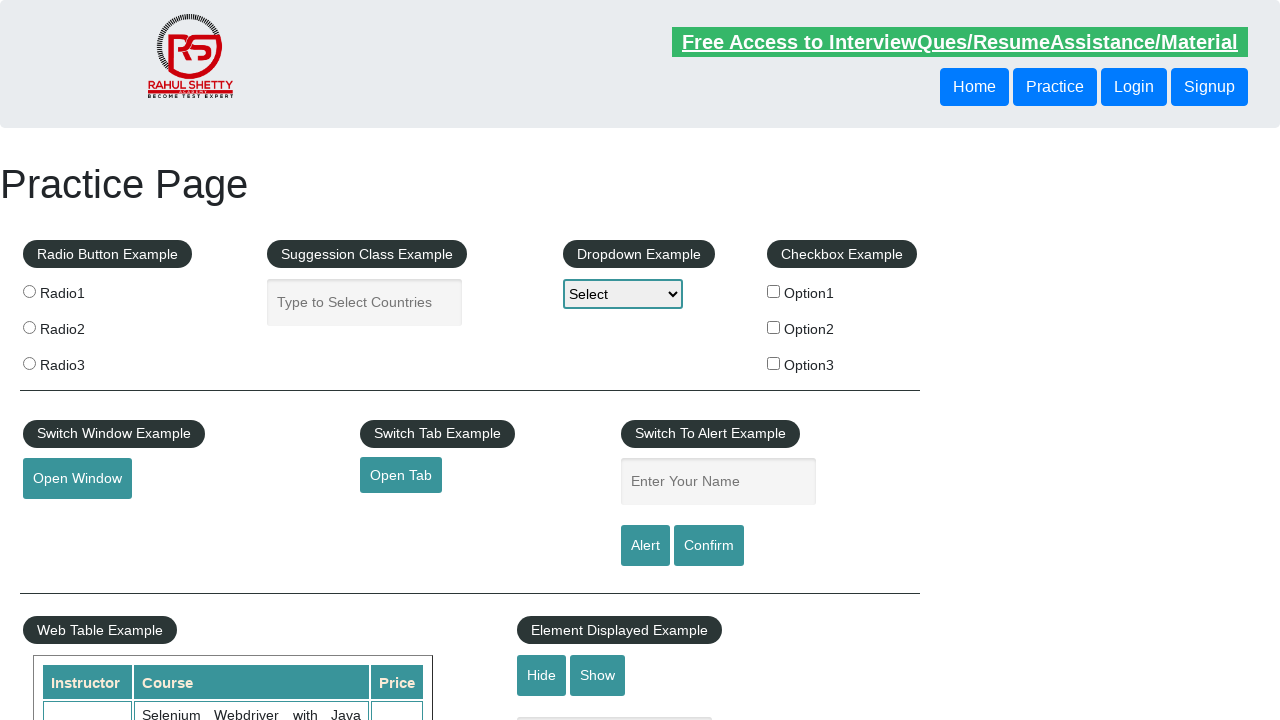

Waited 1000ms for page to process the dialog acceptance
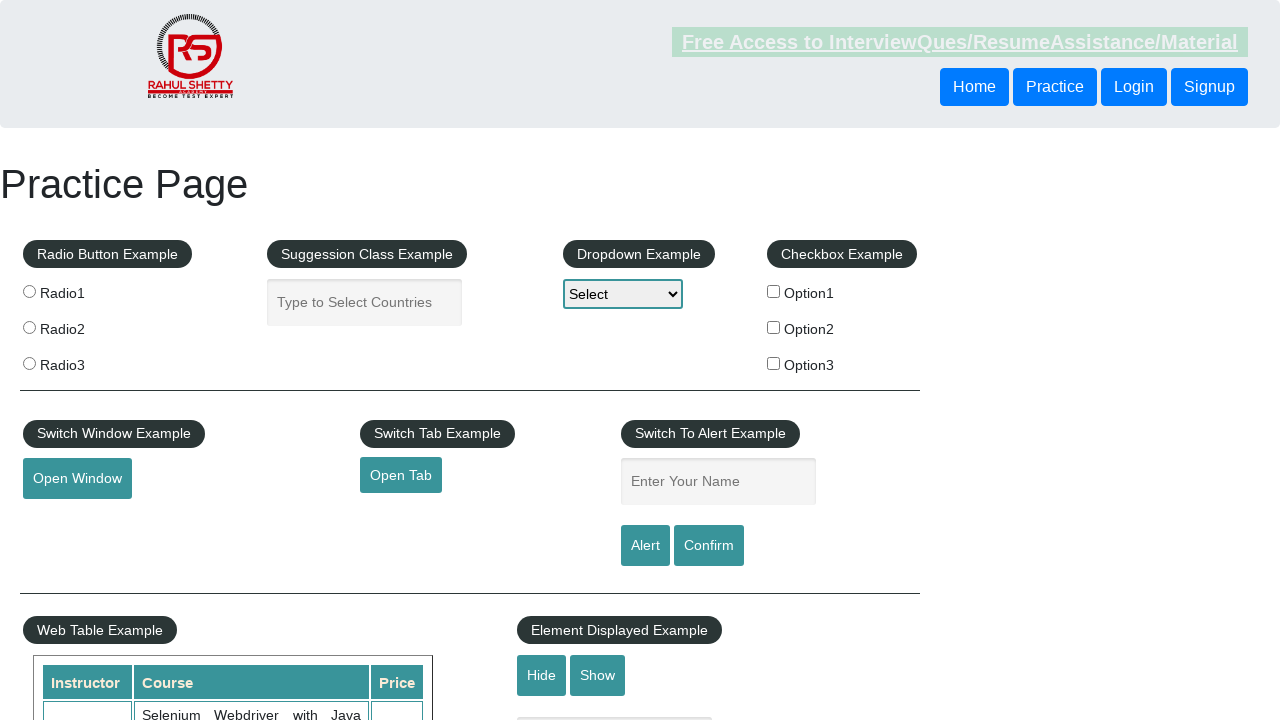

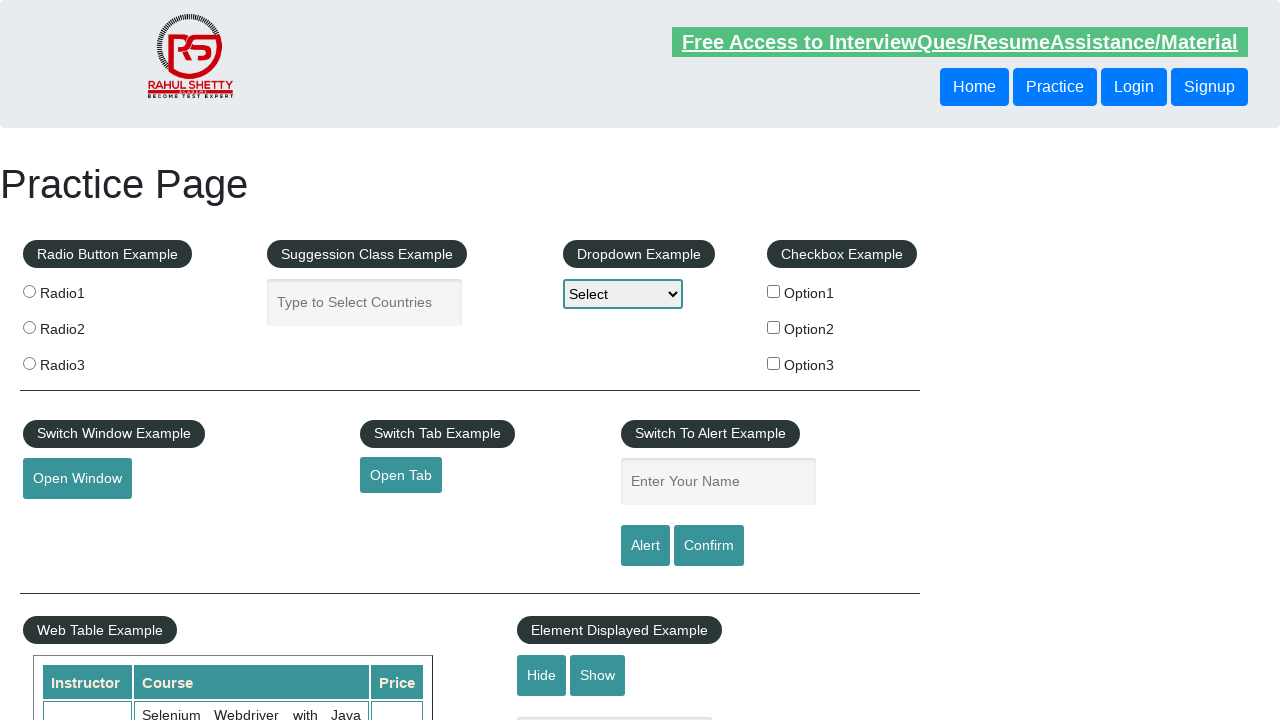